Tests the Tablets navigation link on the homepage by clicking it and verifying the breadcrumb shows the correct page path

Starting URL: https://gettop.us/

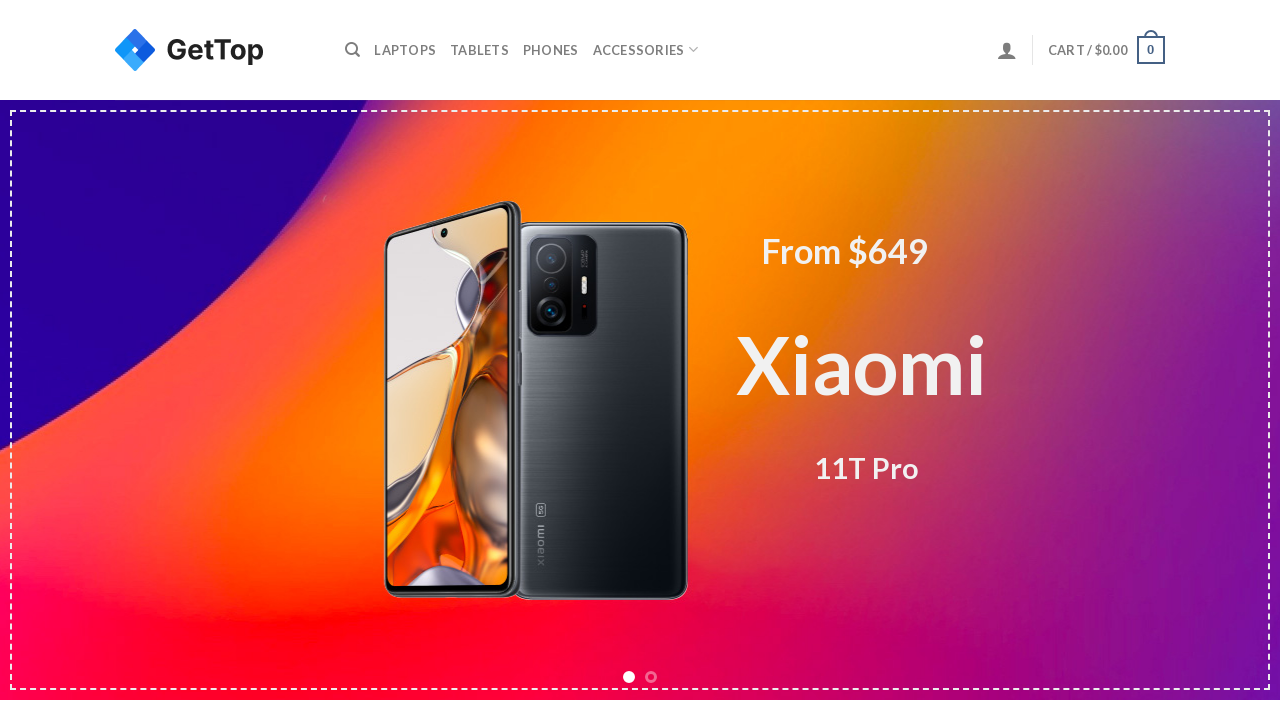

Clicked 'Tablets' navigation link in header at (480, 50) on xpath=//a[text()='Tablets' and @class='nav-top-link']
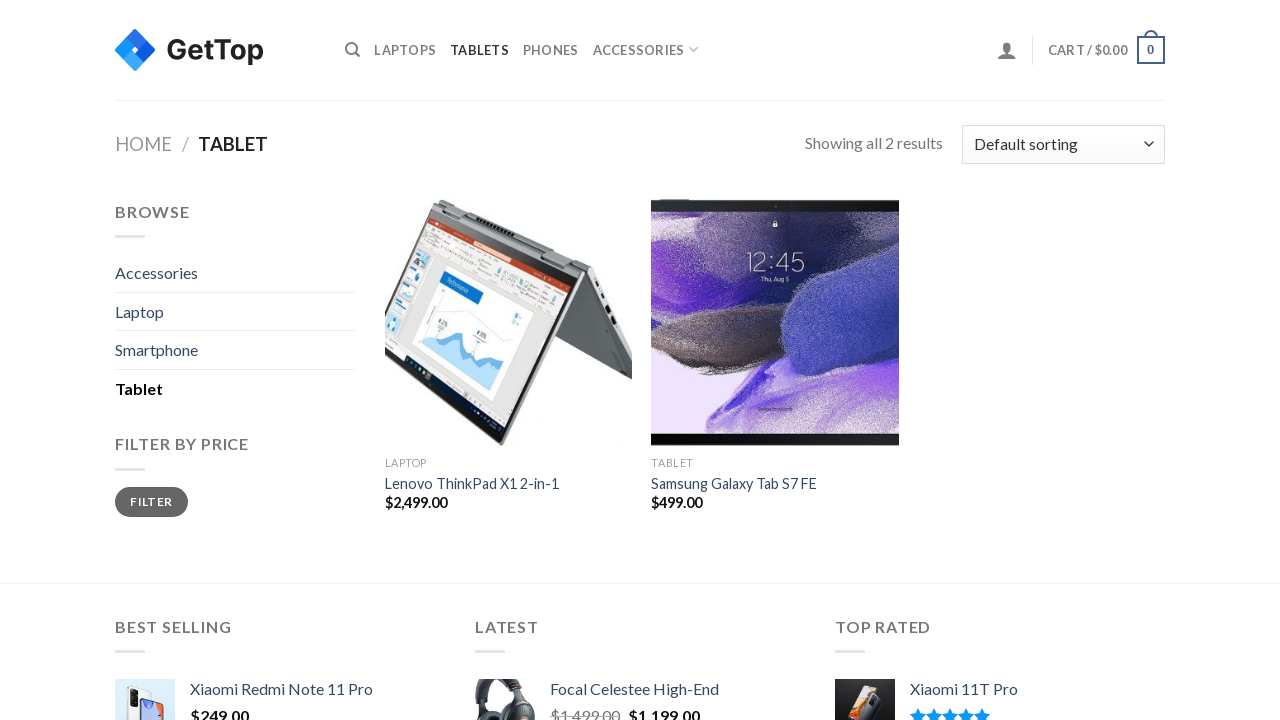

Breadcrumb navigation loaded and verified on Tablets page
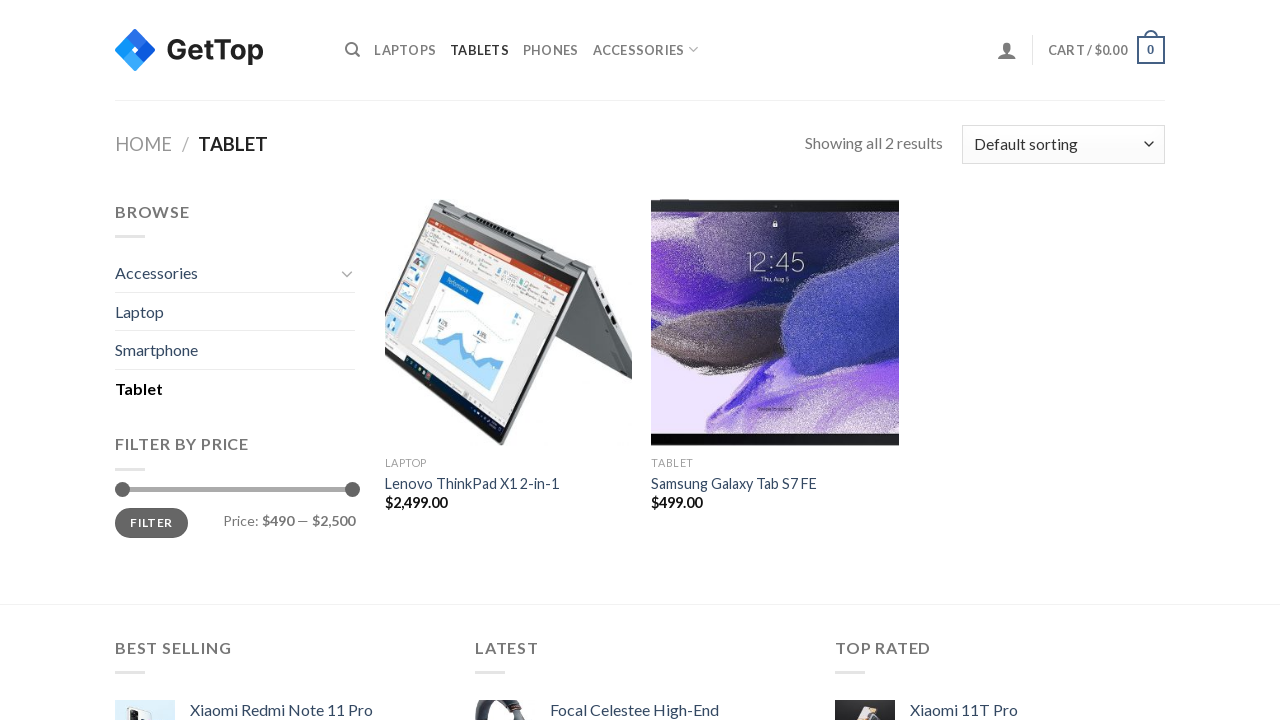

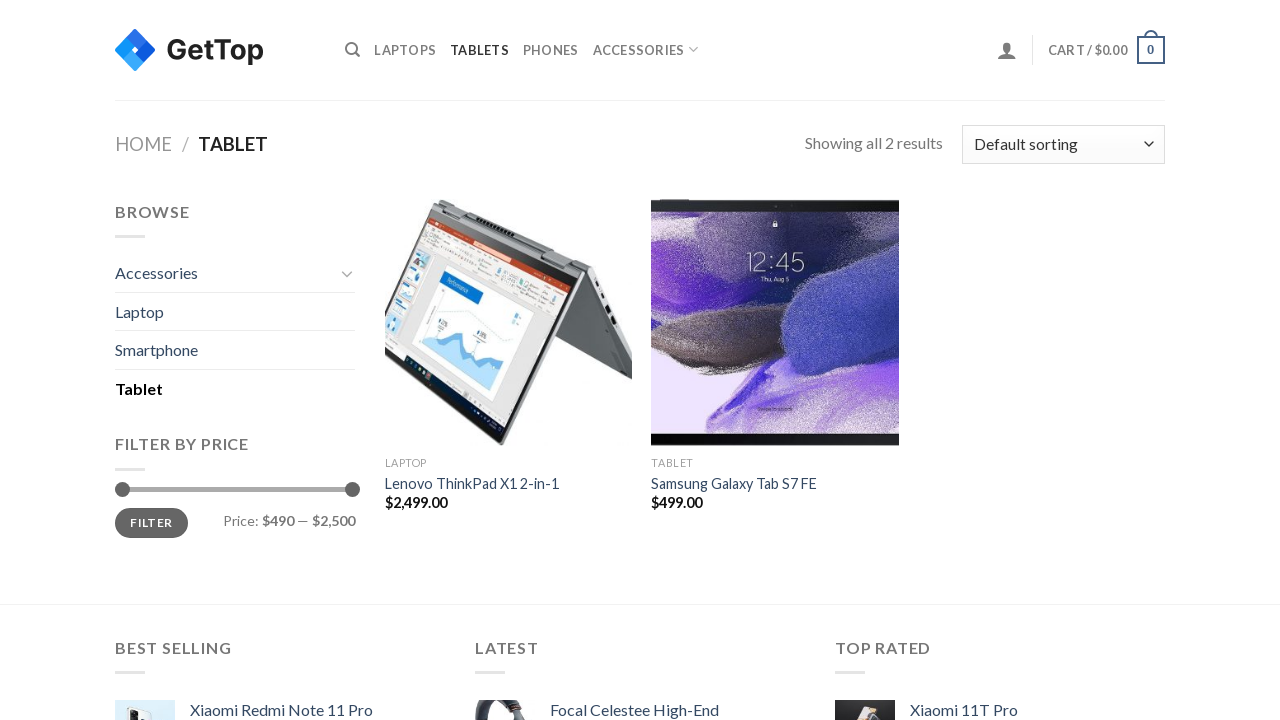